Solves a mathematical captcha by retrieving a value from an element attribute, calculating a formula, and submitting the answer along with checkbox selections

Starting URL: http://suninjuly.github.io/get_attribute.html

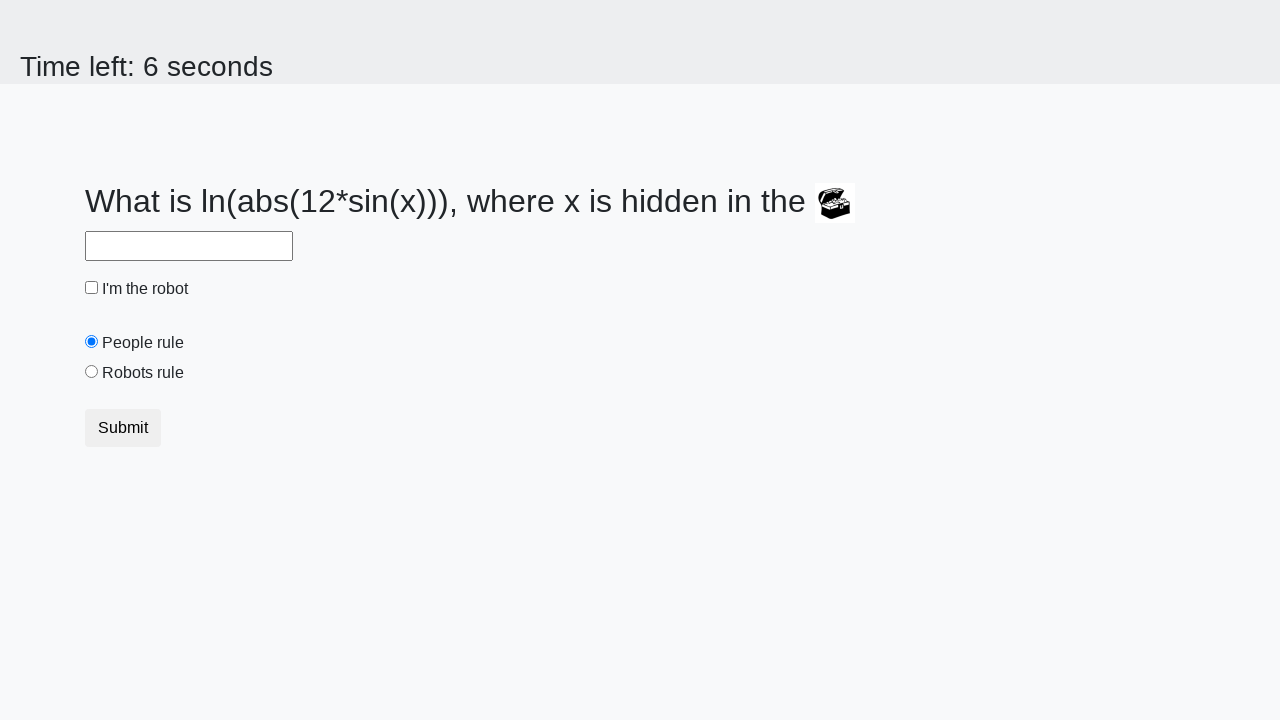

Retrieved valuex attribute from treasure element
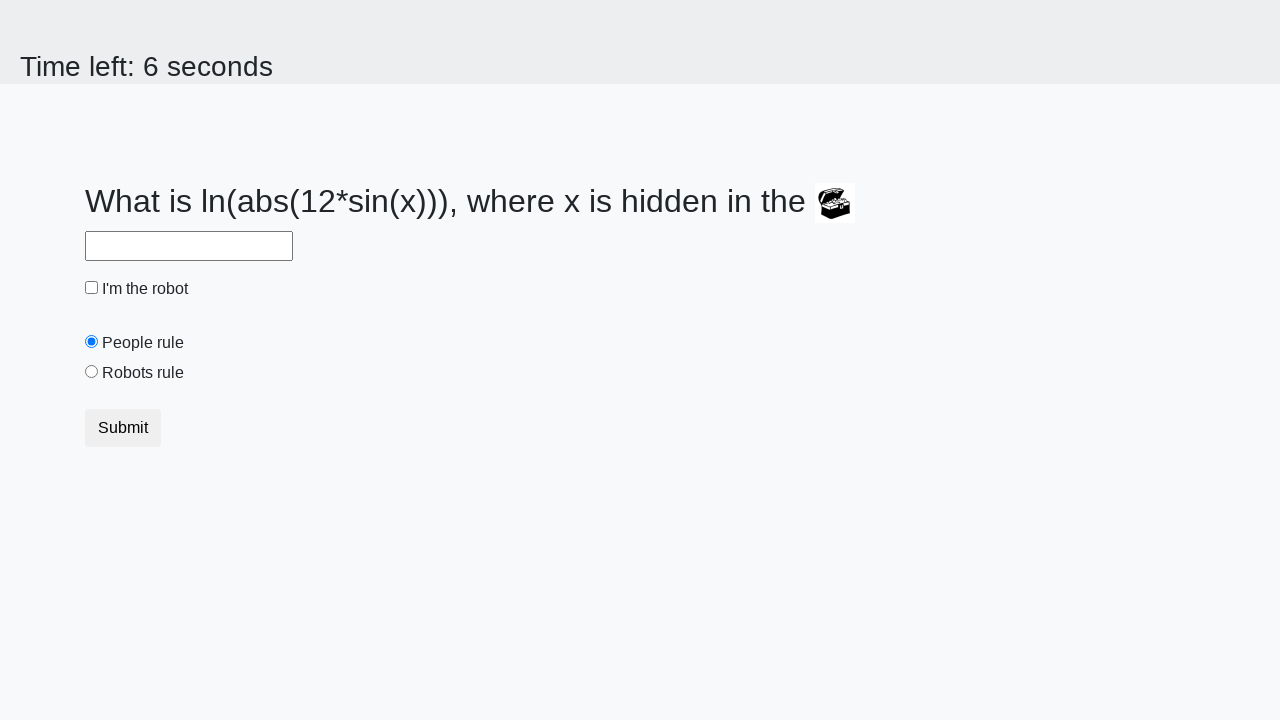

Calculated mathematical formula result
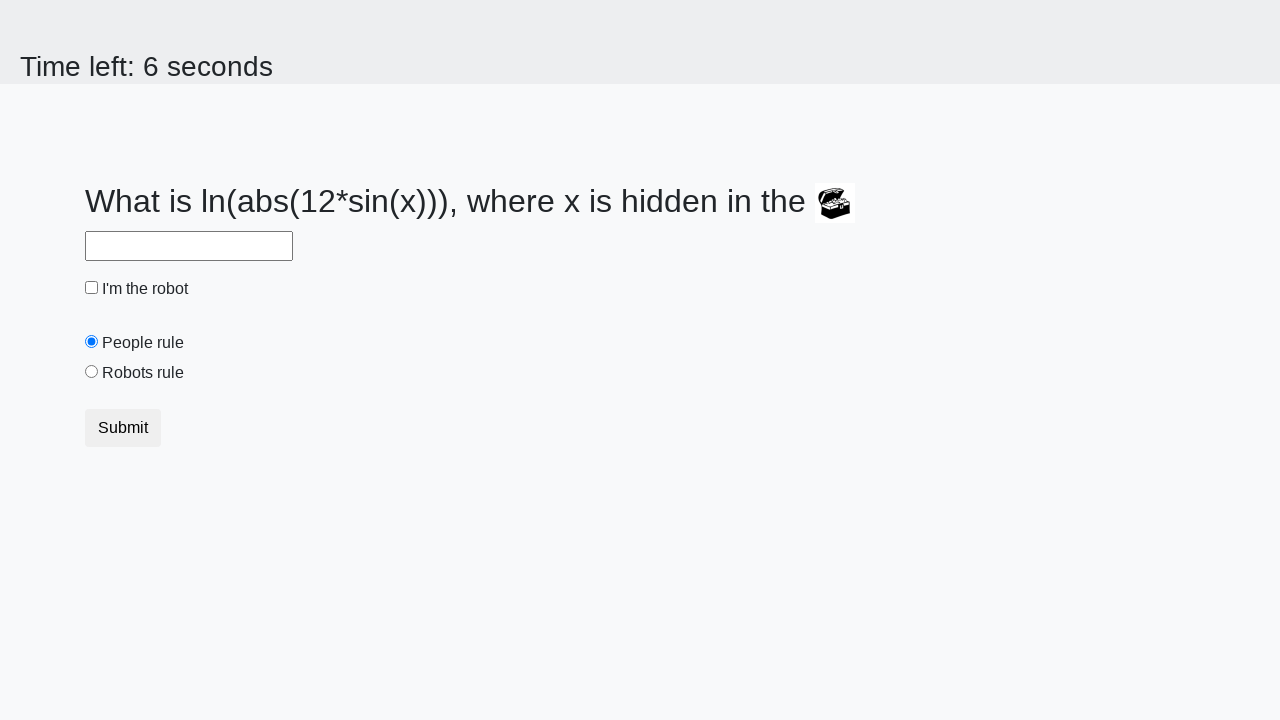

Filled answer field with calculated value on input#answer
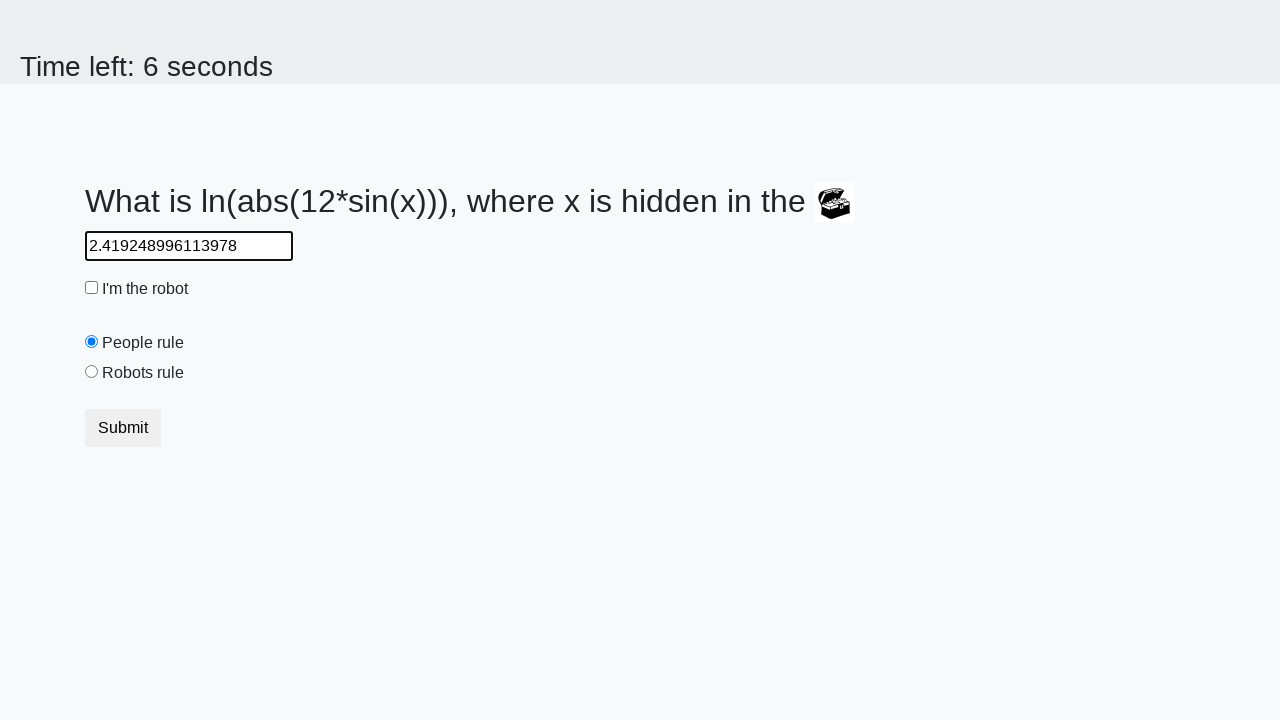

Checked the robot checkbox at (92, 288) on input#robotCheckbox
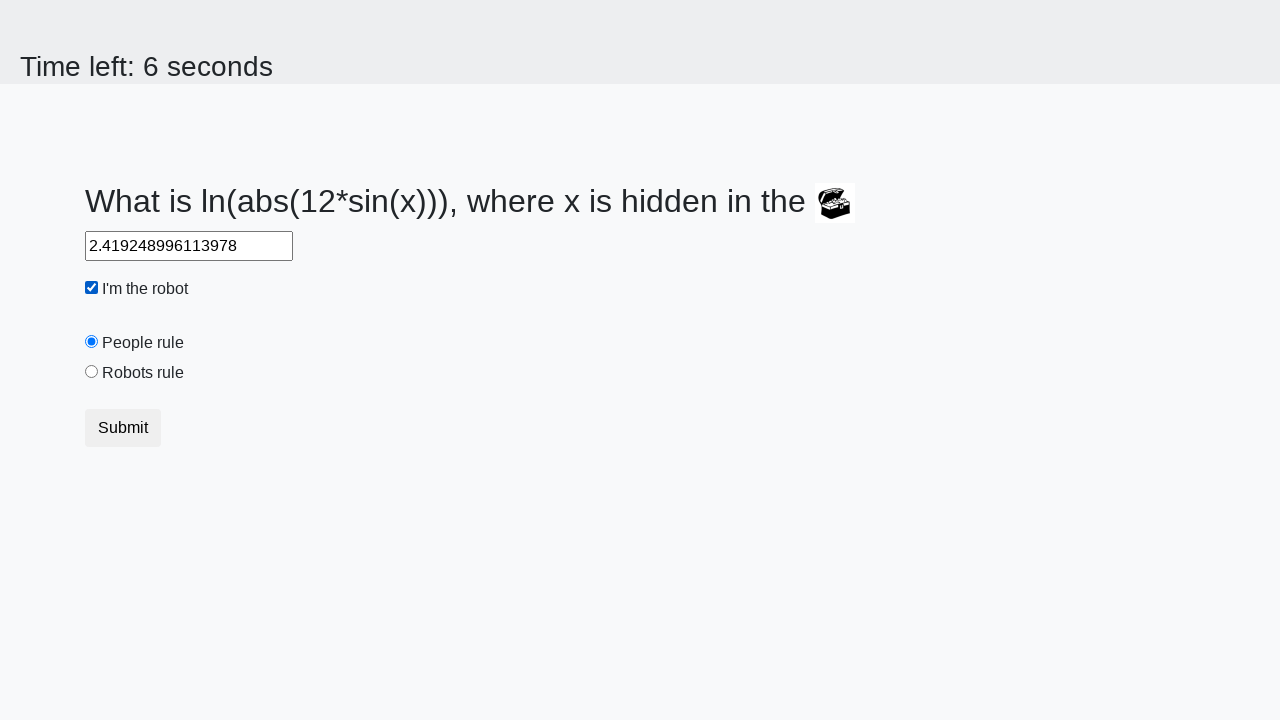

Selected the robots rule radio button at (92, 372) on input#robotsRule
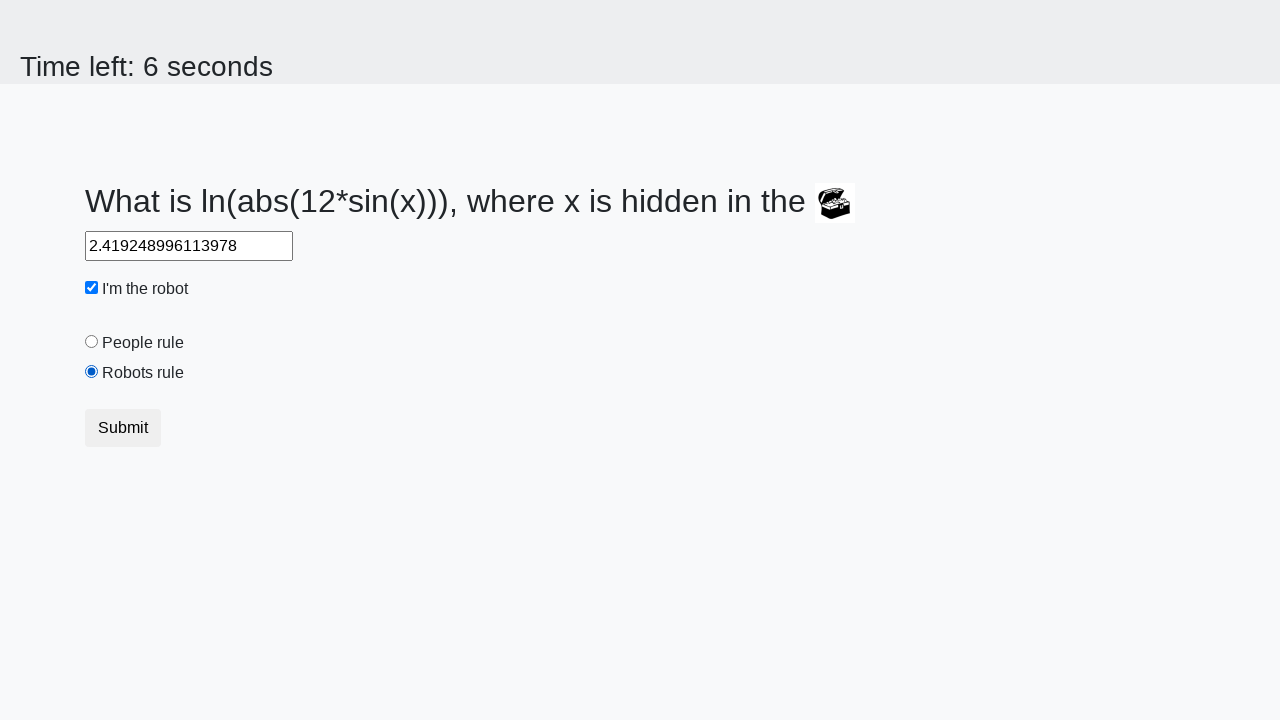

Submitted the form at (123, 428) on button[type='submit']
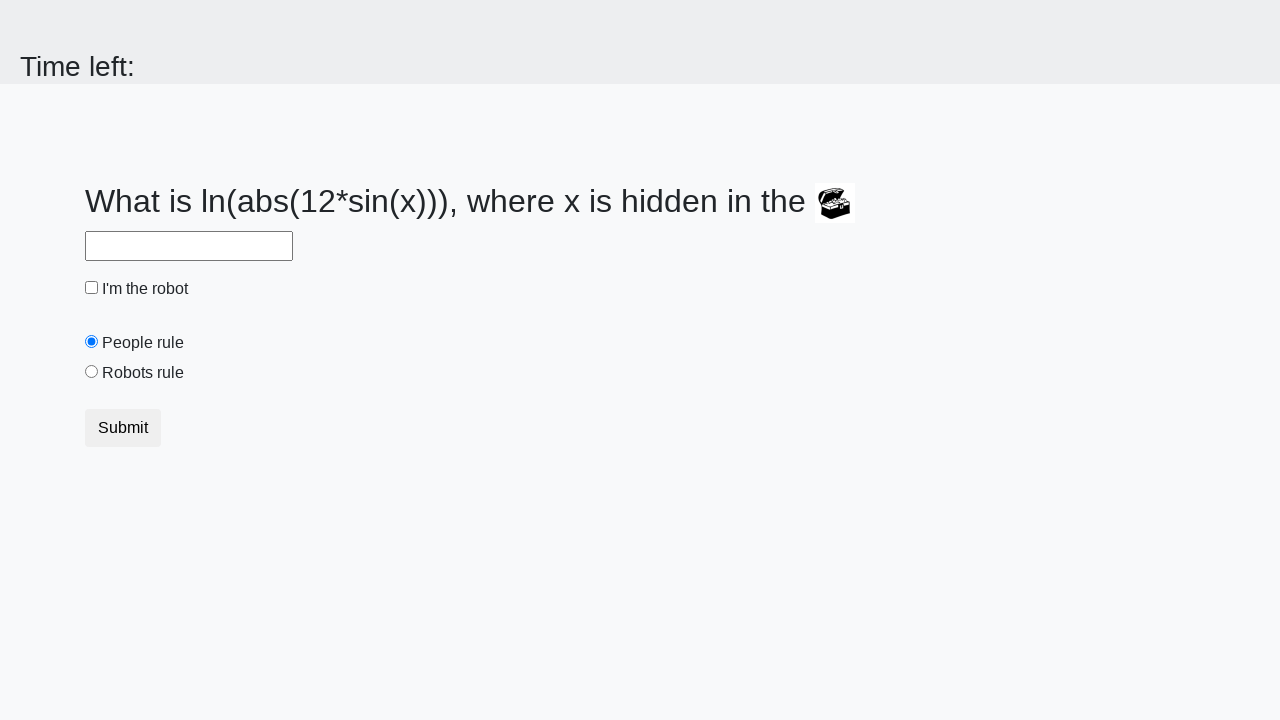

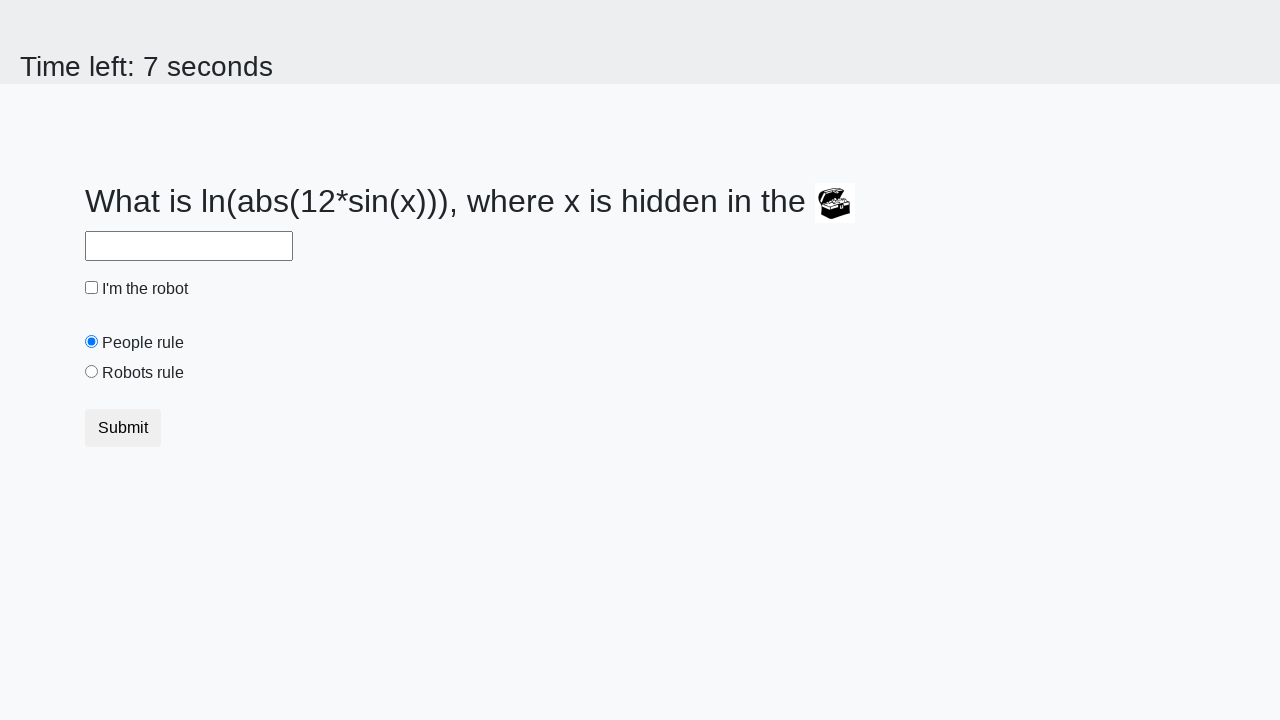